Tests select dropdown functionality by selecting options using different methods: visible text, index, value, and attribute

Starting URL: http://www.tlkeith.com/WebDriverIOTutorialTest.html

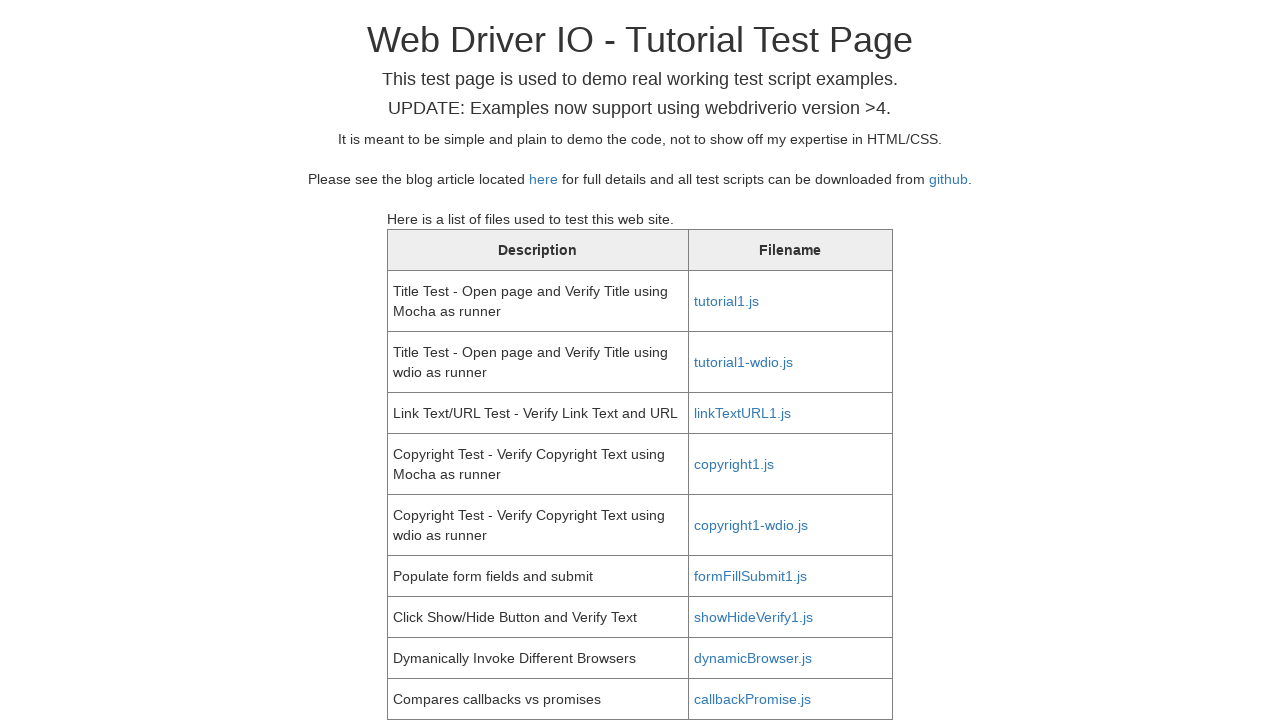

Scrolled selectbox into view
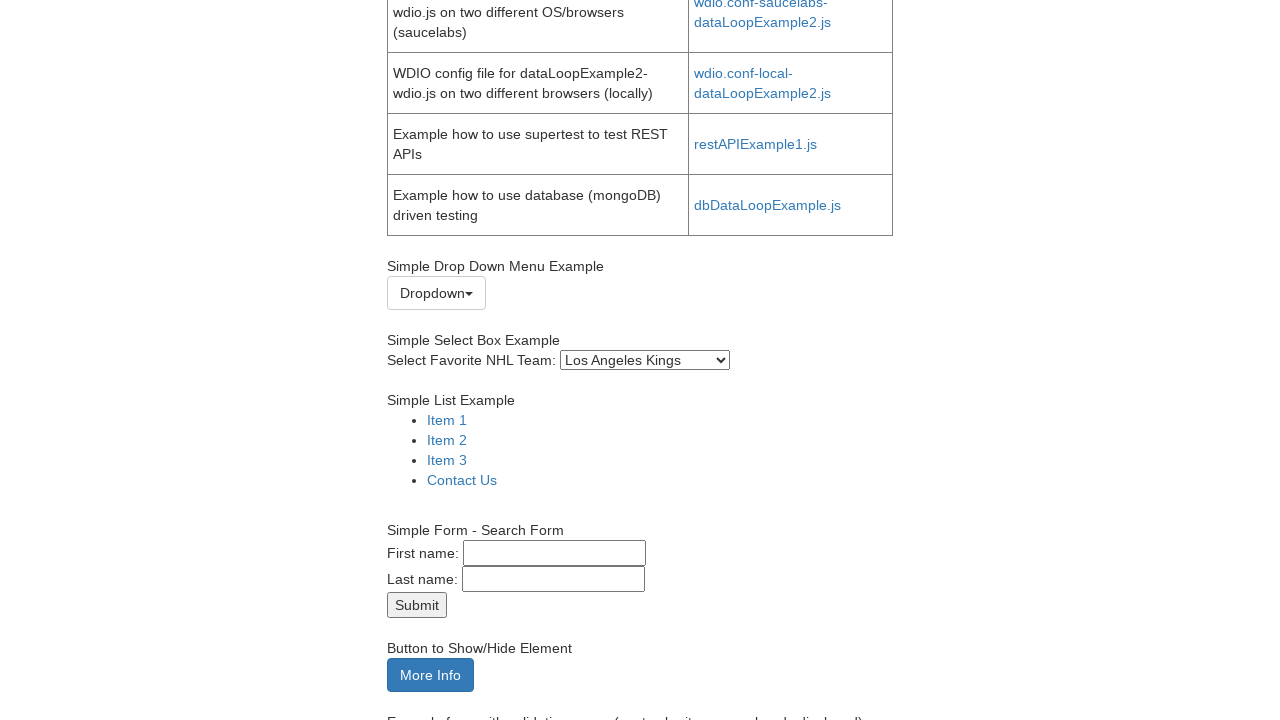

Selected 'San Jose Sharks' by visible text on #selectbox
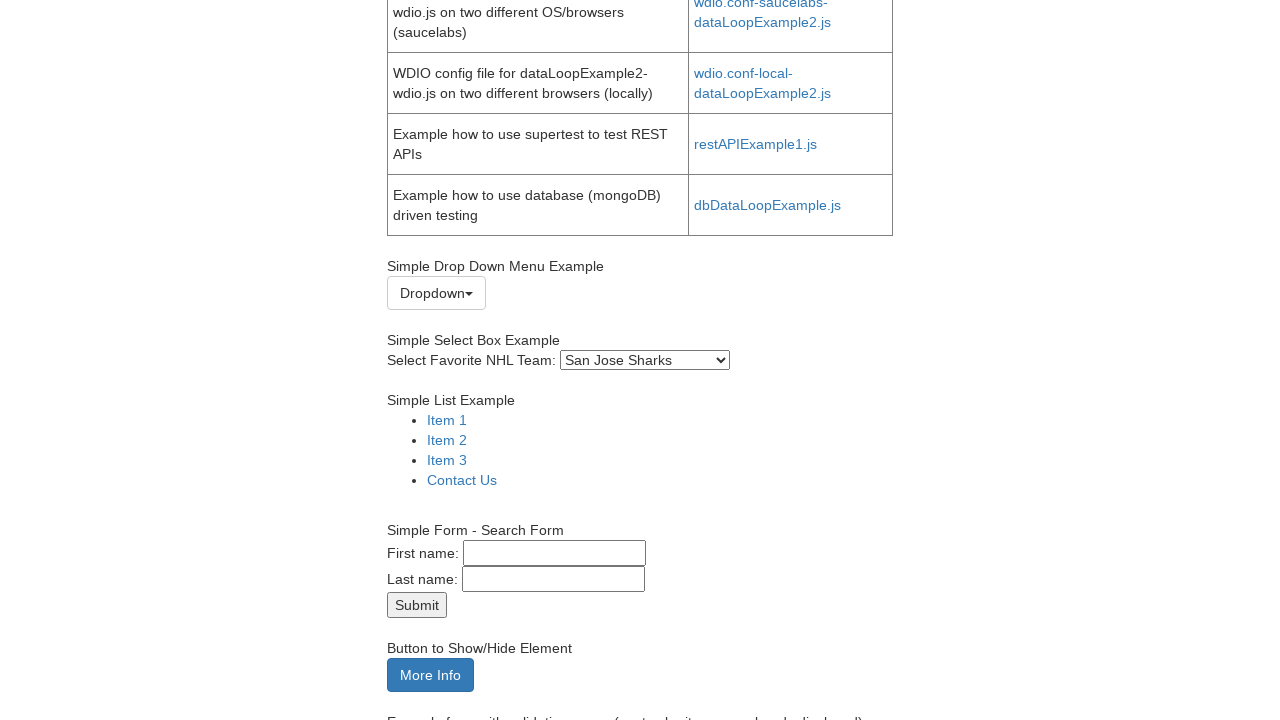

Waited 500ms after selecting by text
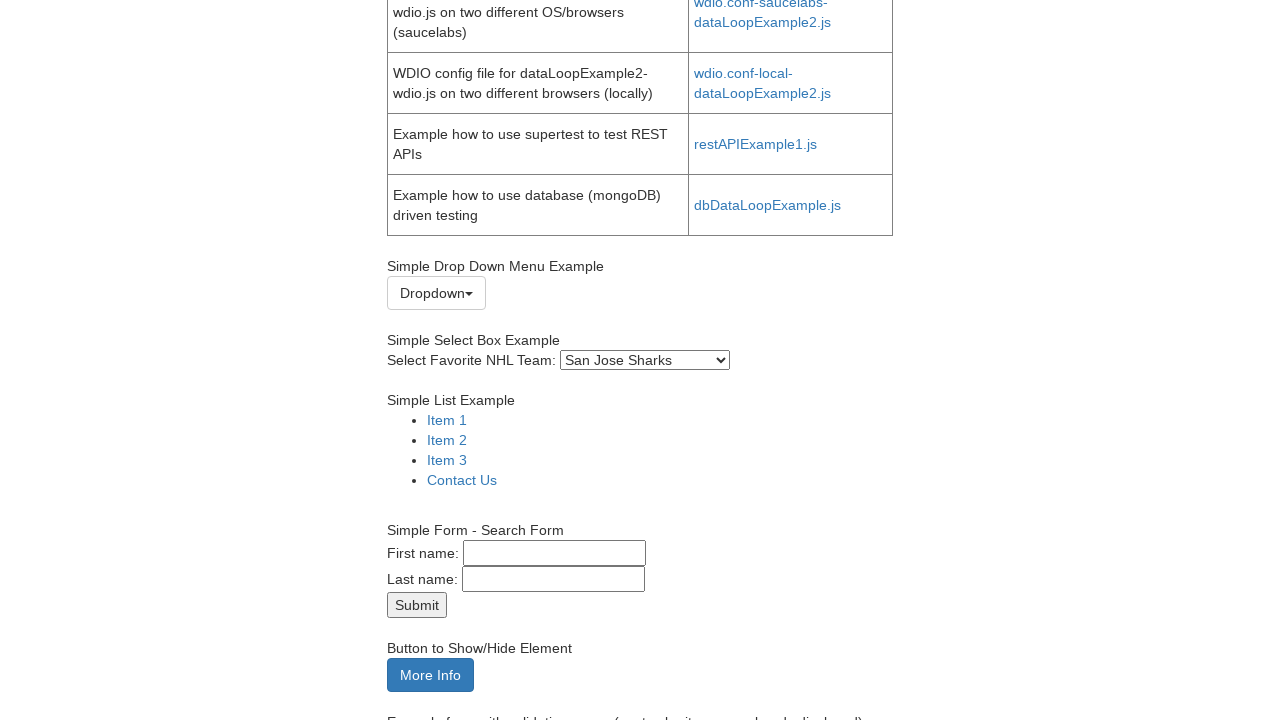

Selected option at index 21 on #selectbox
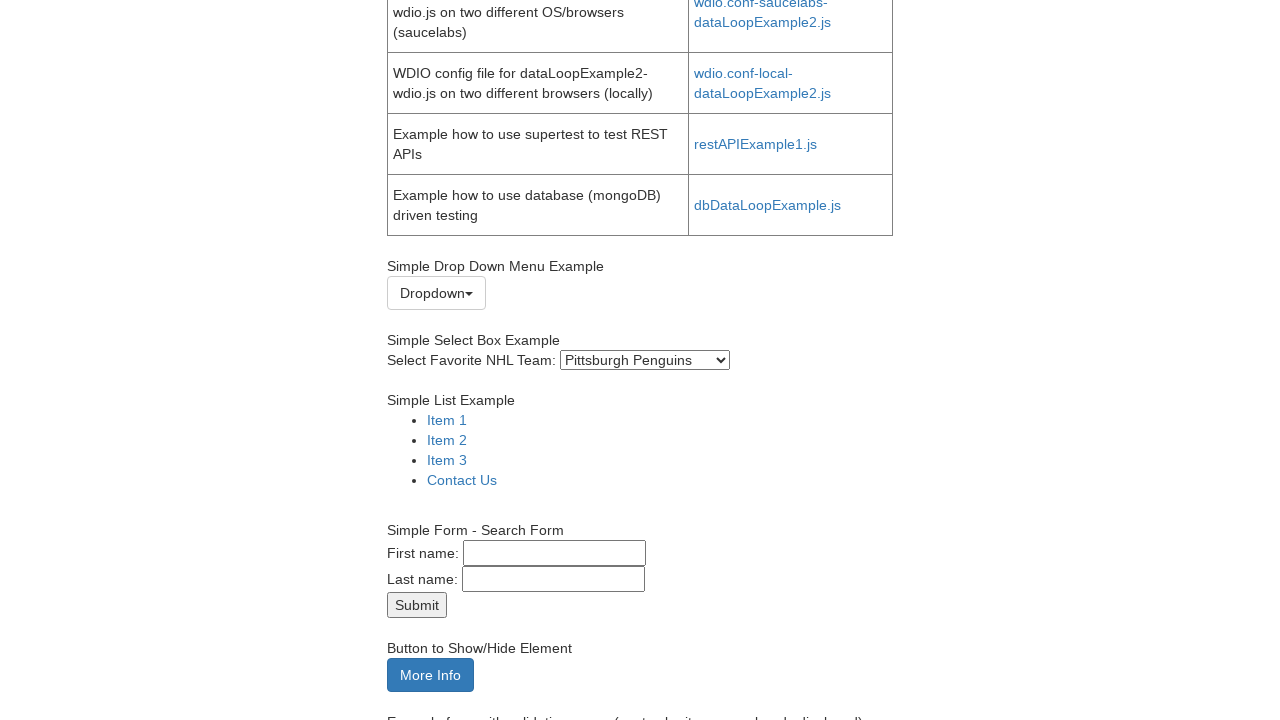

Waited 500ms after selecting by index
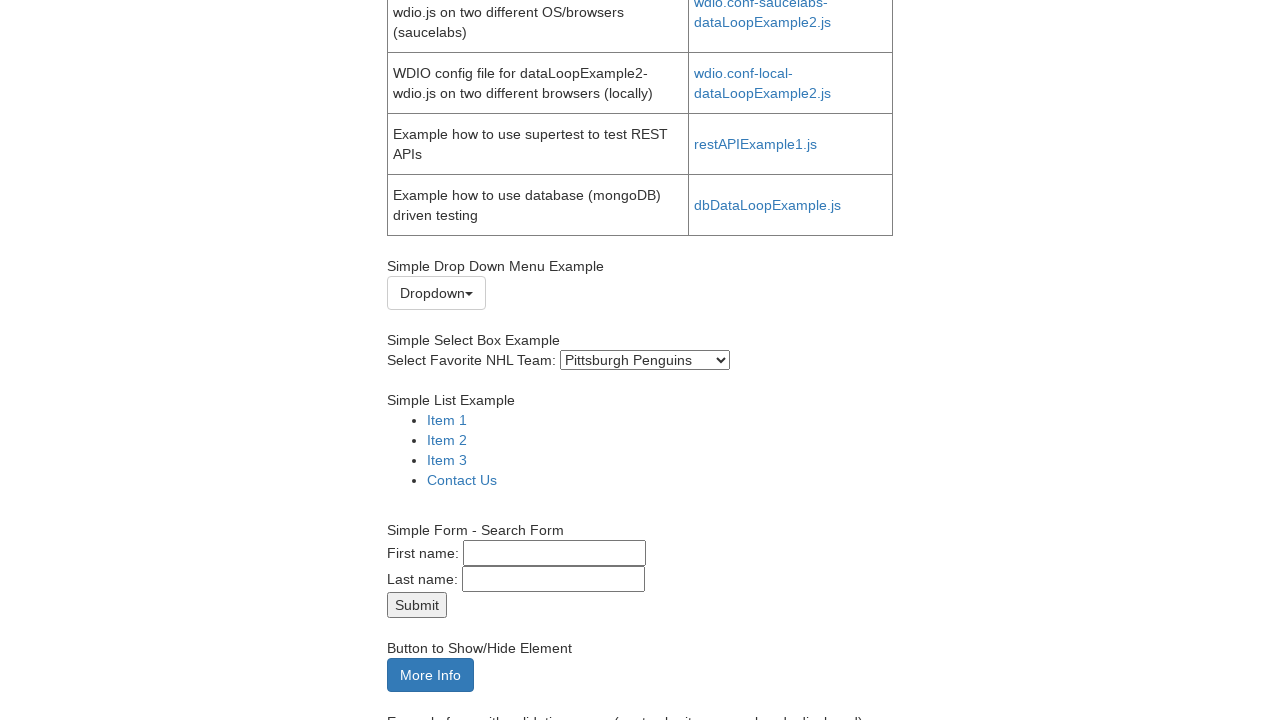

Selected 'Blackhawks' by value attribute on #selectbox
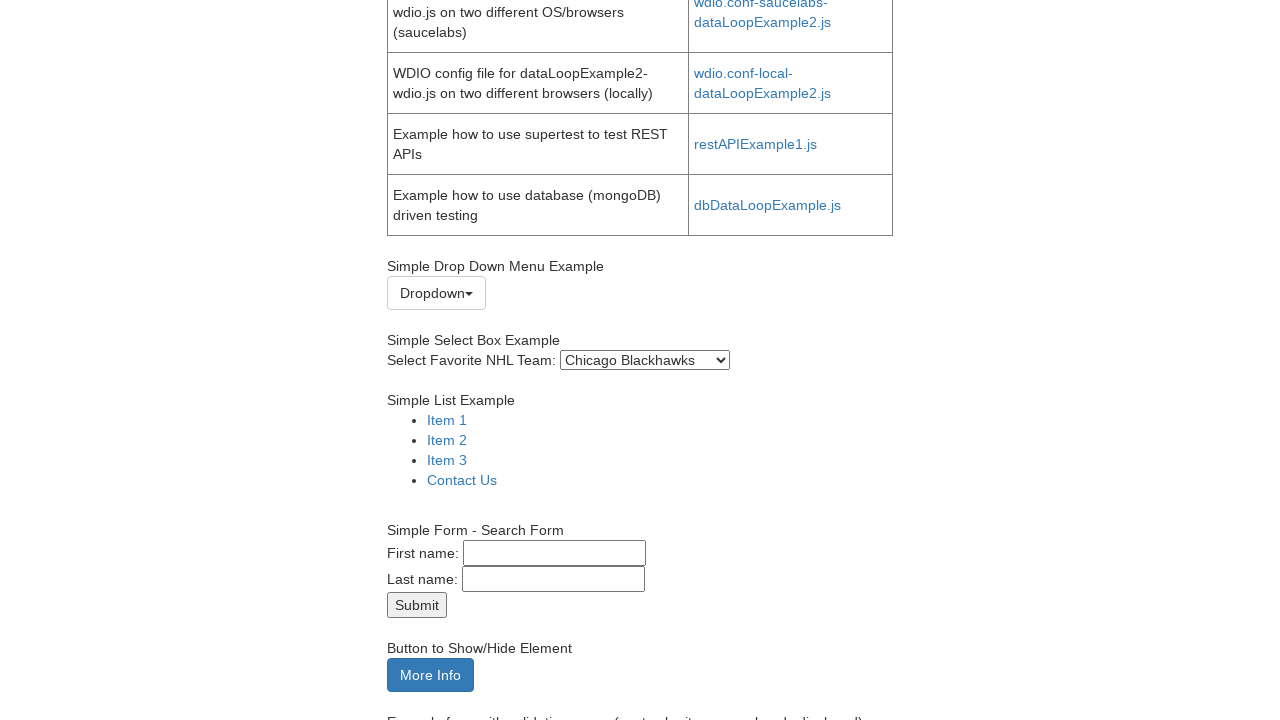

Waited 500ms after selecting by value
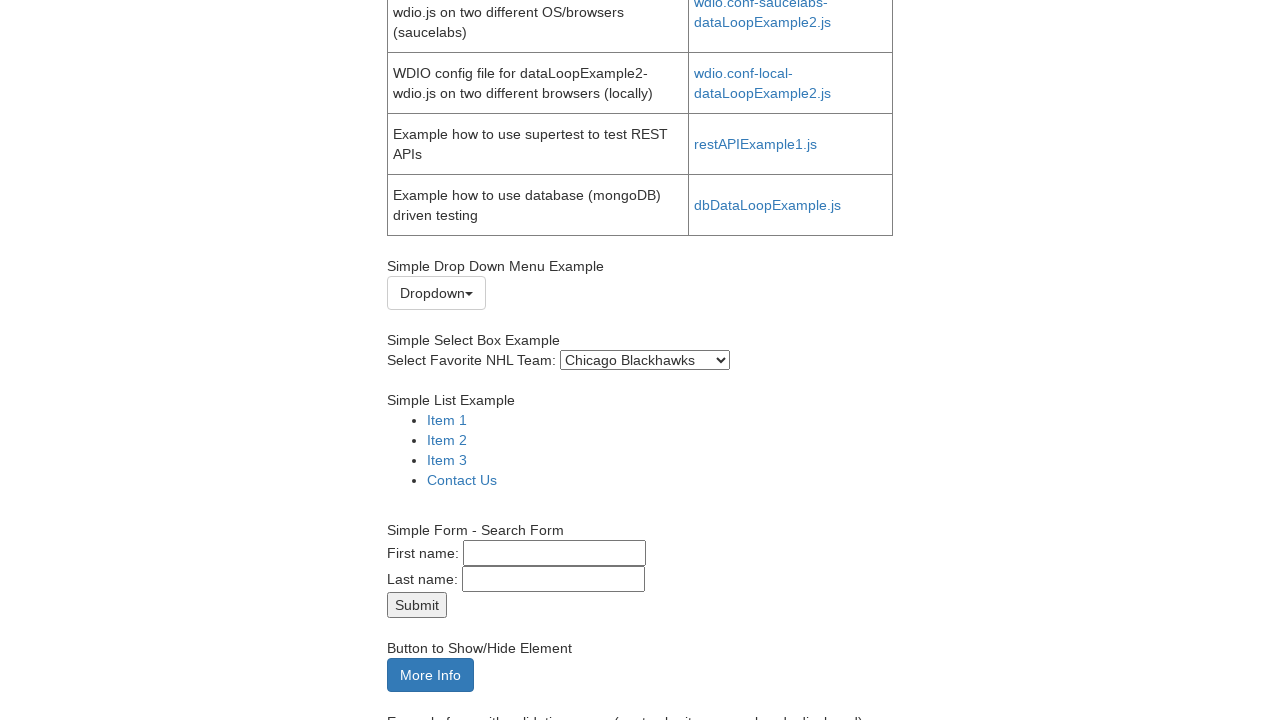

Selected 'Coyotes' by value attribute on #selectbox
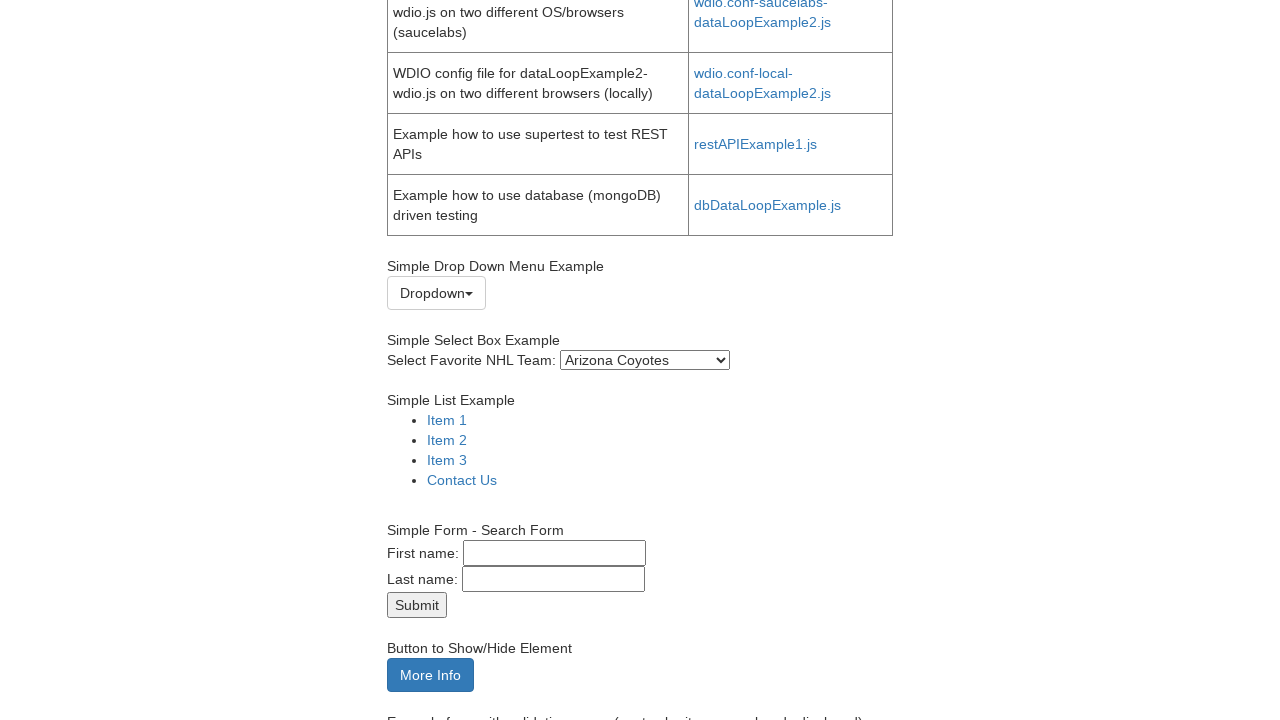

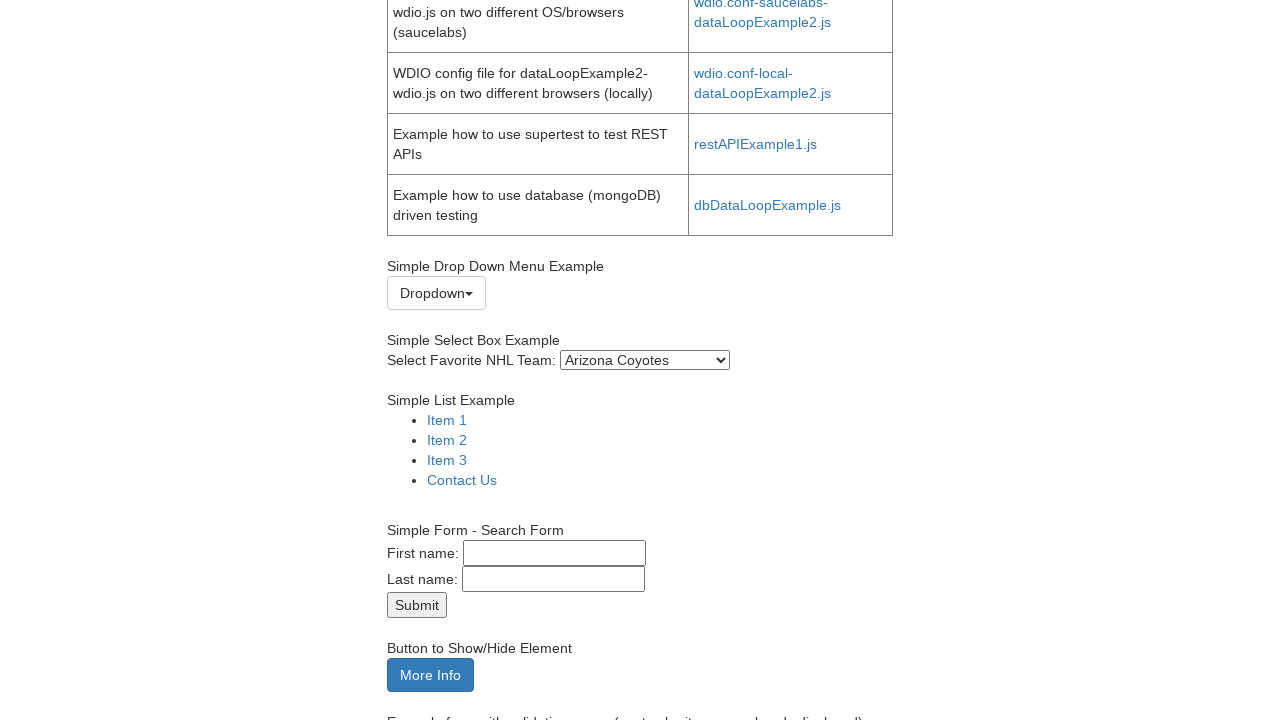